Navigates to the Steam Community Market search page and clicks on the first search result item.

Starting URL: https://steamcommunity.com/market/search?q=#p2_popular_desc

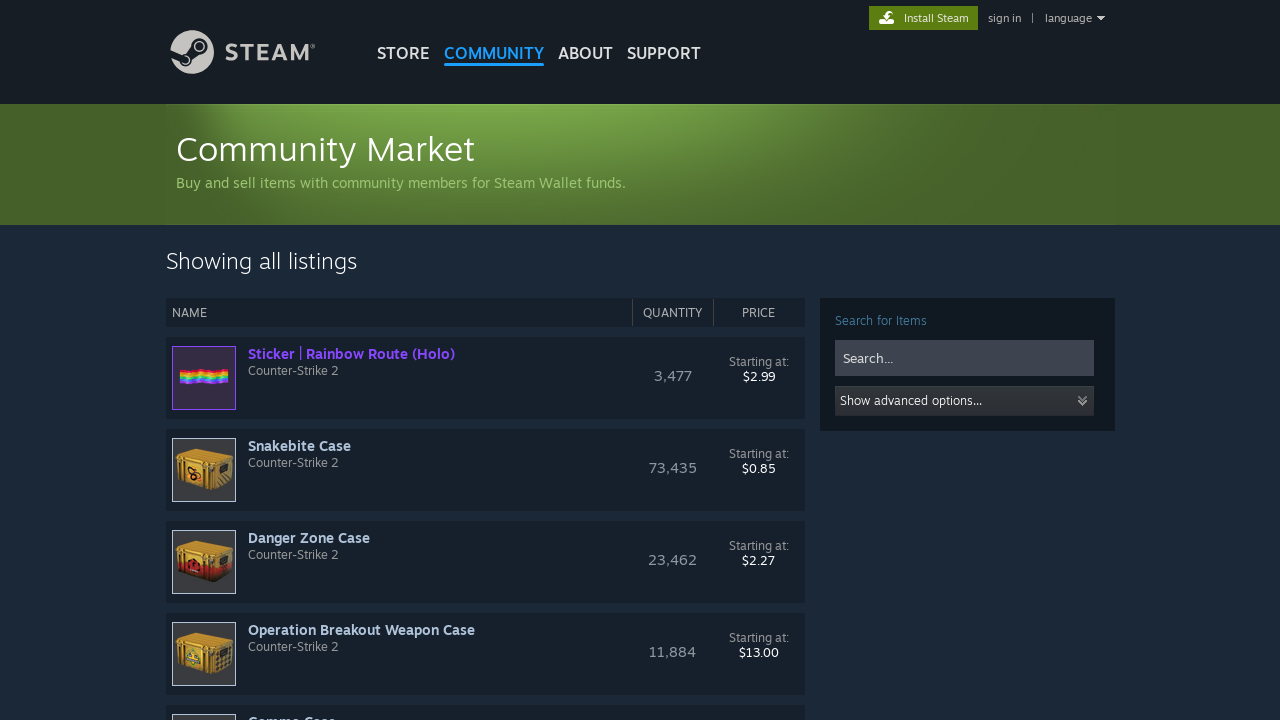

Waited for first search result to load
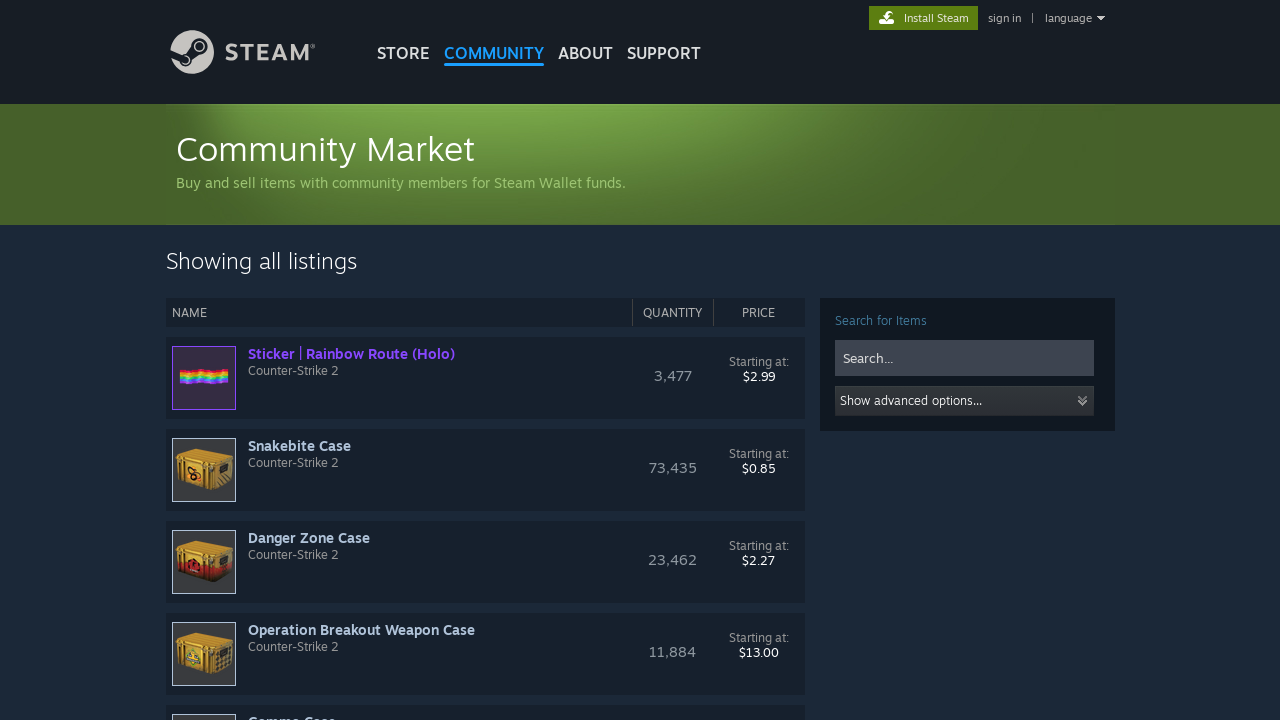

Clicked on the first search result item at (485, 378) on #result_0
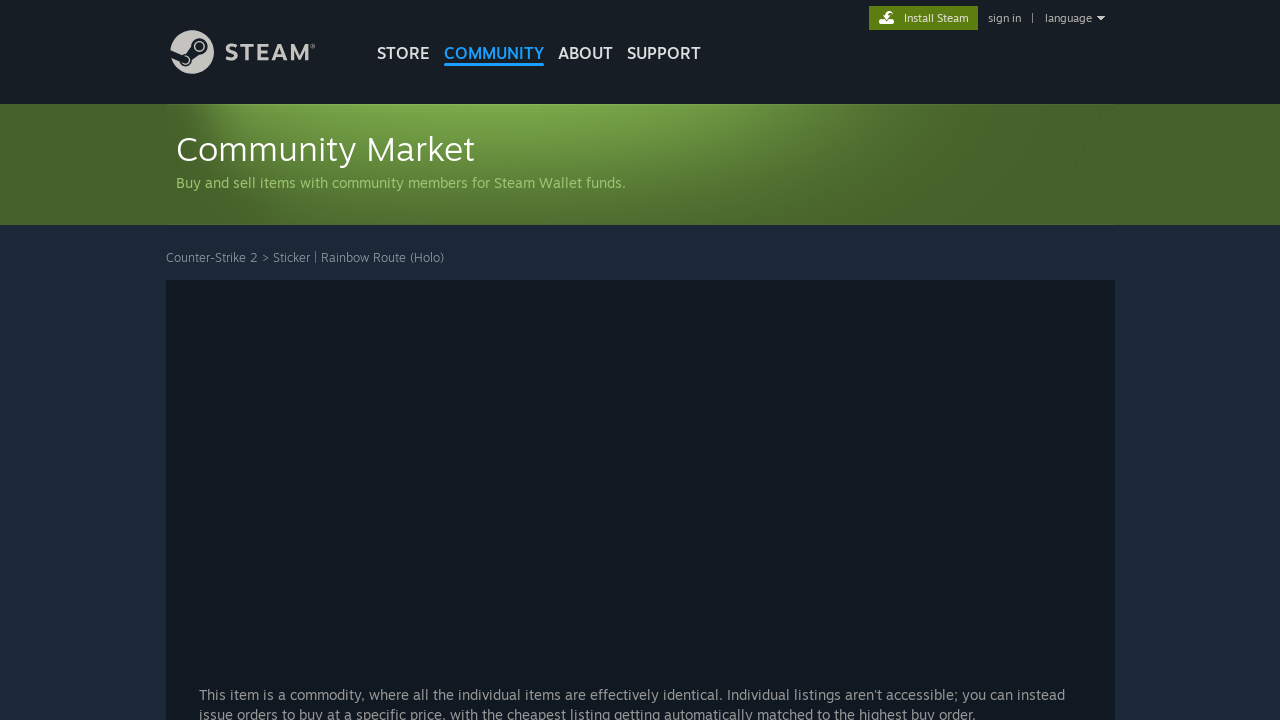

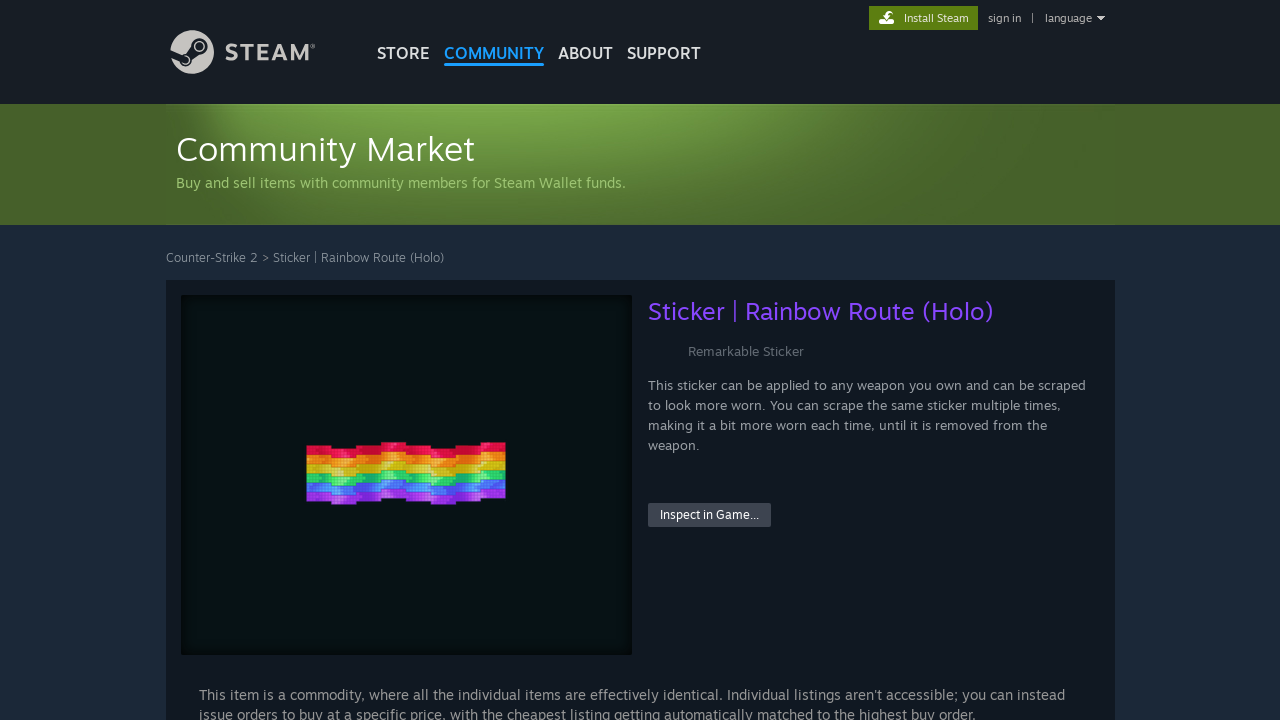